Tests clicking a button on the DemoQA buttons page by locating and clicking the "Click Me" button

Starting URL: https://demoqa.com/buttons

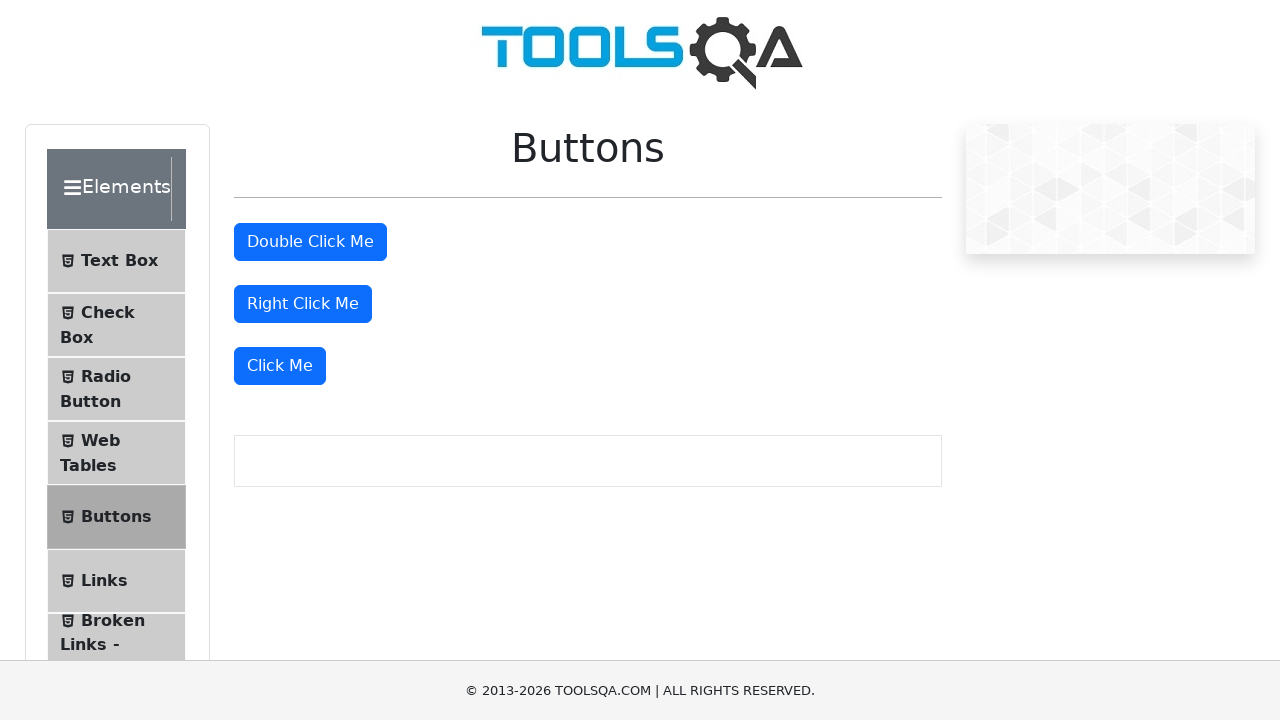

Waited for page to load - domcontentloaded state reached
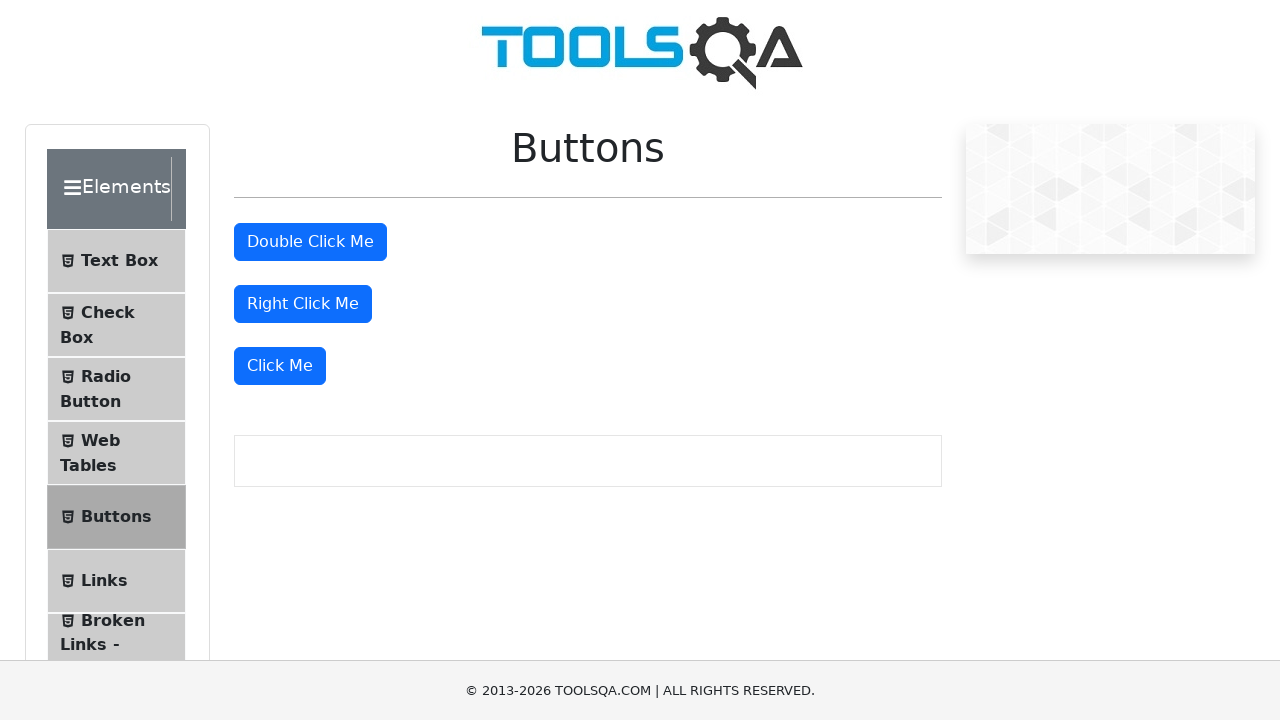

Clicked the first 'Click Me' button on DemoQA buttons page at (280, 366) on xpath=(//button[normalize-space()='Click Me'])[1]
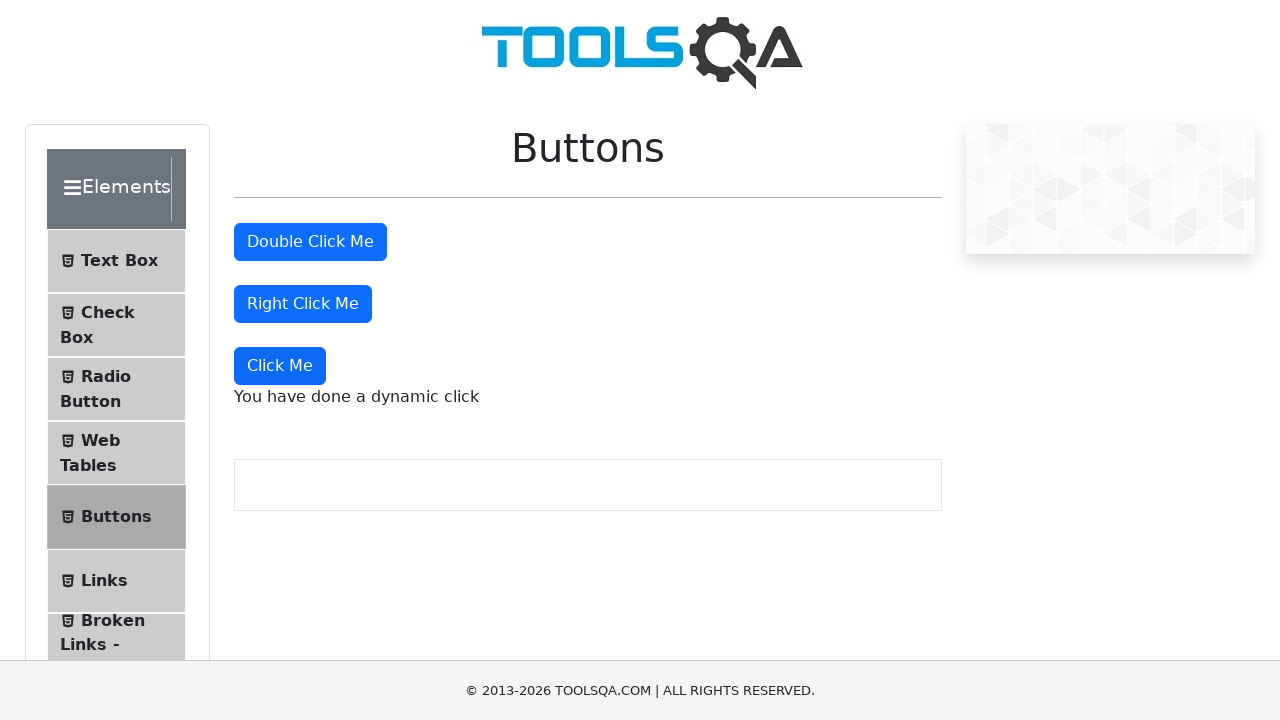

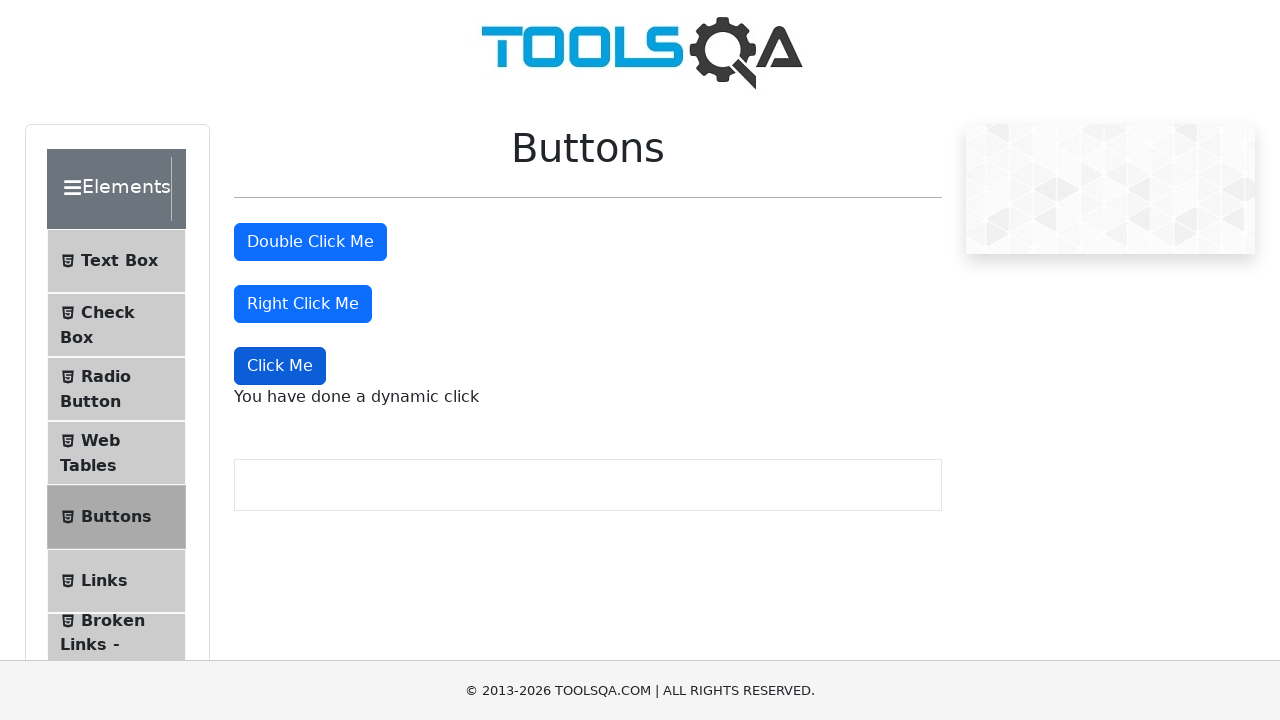